Tests that entering a number below 50 shows the error message "Number is too small"

Starting URL: https://kristinek.github.io/site/tasks/enter_a_number

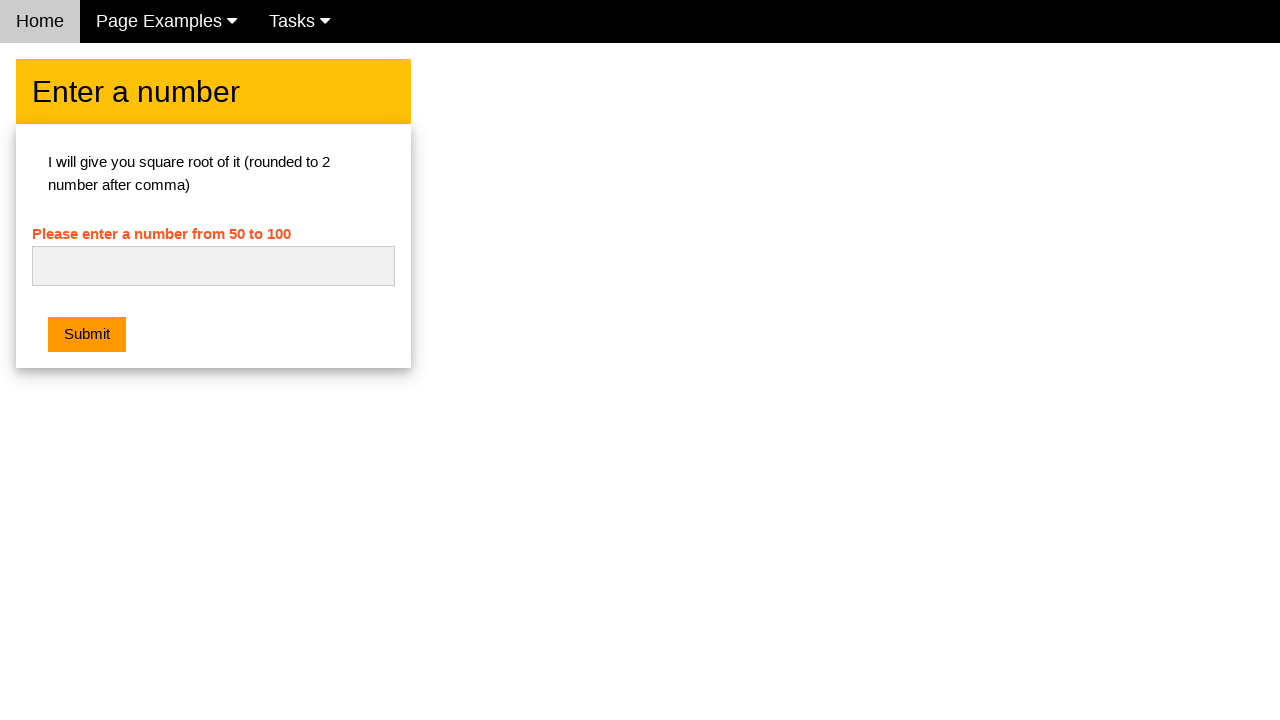

Cleared the number input field on #numb
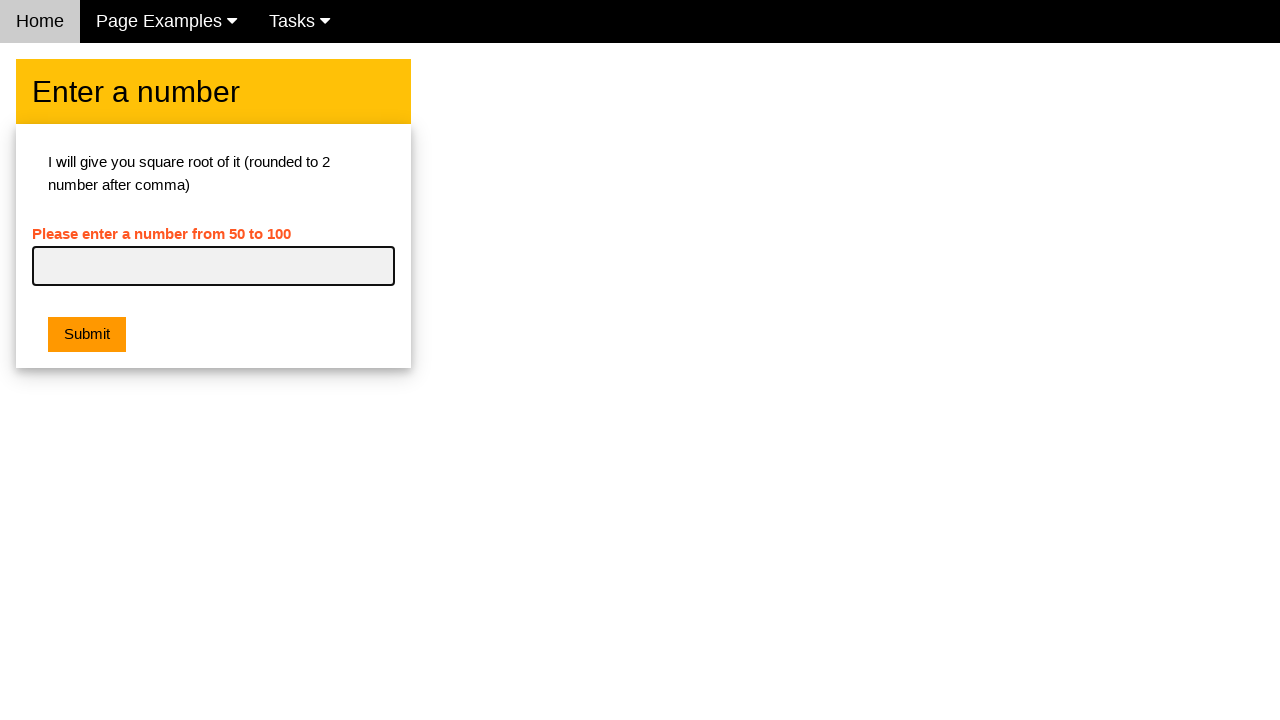

Entered number '5' which is below the minimum threshold of 50 on #numb
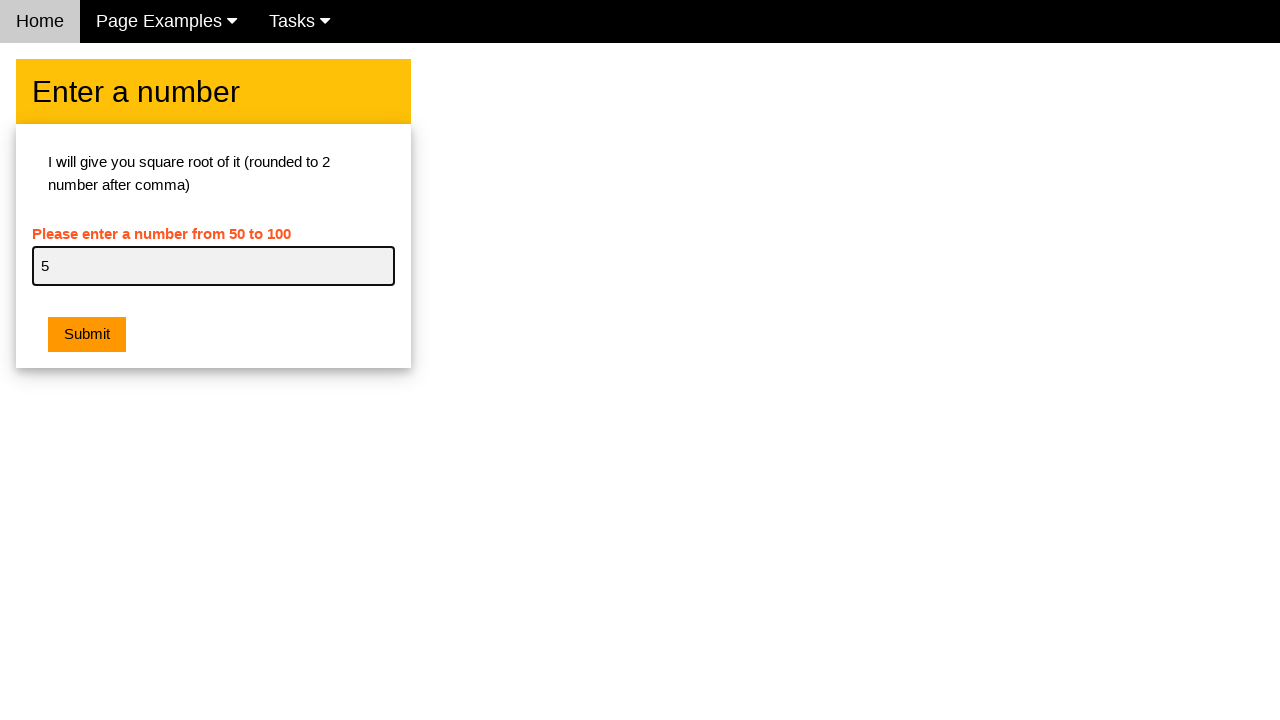

Clicked the submit button at (87, 335) on .w3-orange
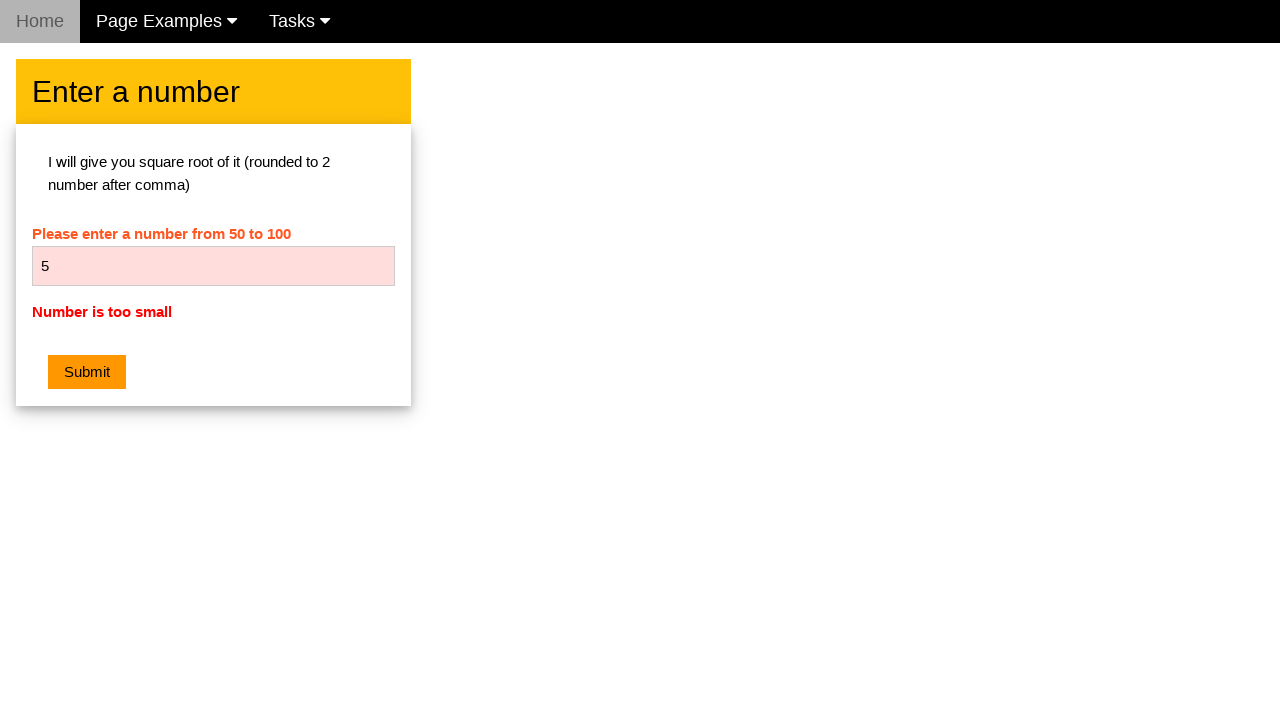

Error message 'Number is too small' appeared as expected
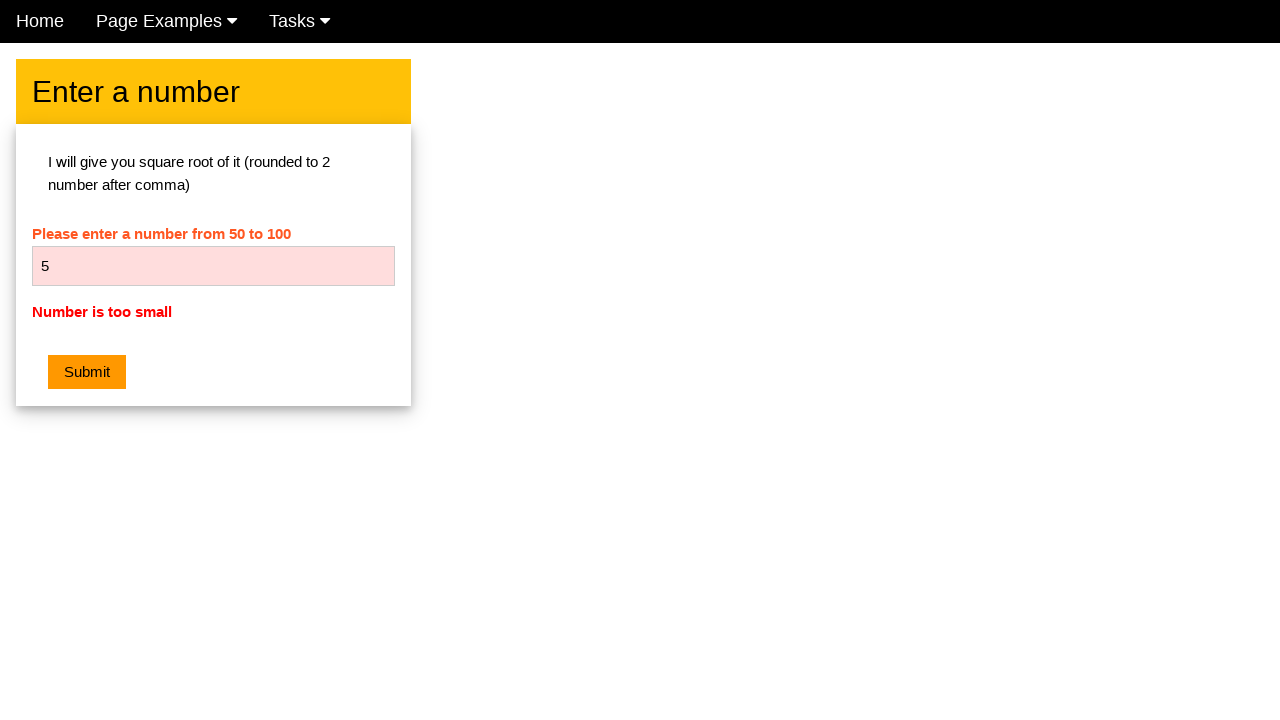

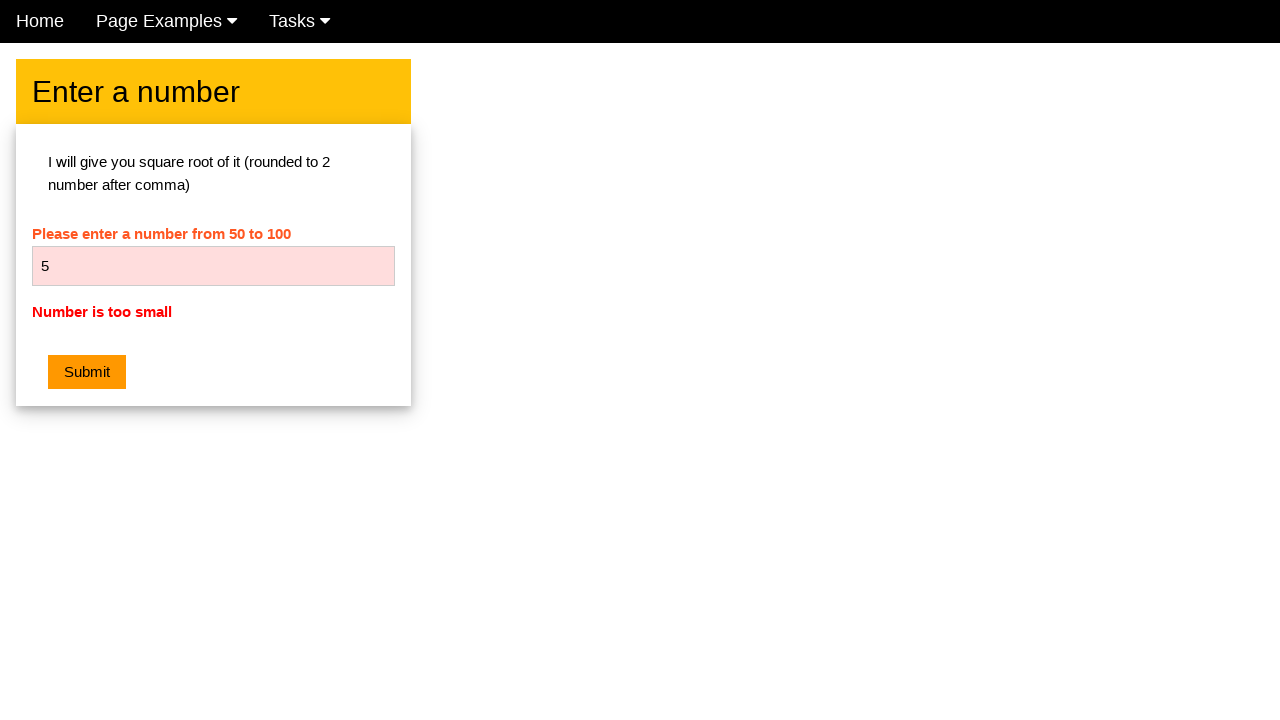